Tests a basic registration form by filling in personal details, selecting radio buttons and checkboxes, entering email and password, and submitting the form

Starting URL: https://www.hyrtutorials.com/p/basic-controls.html

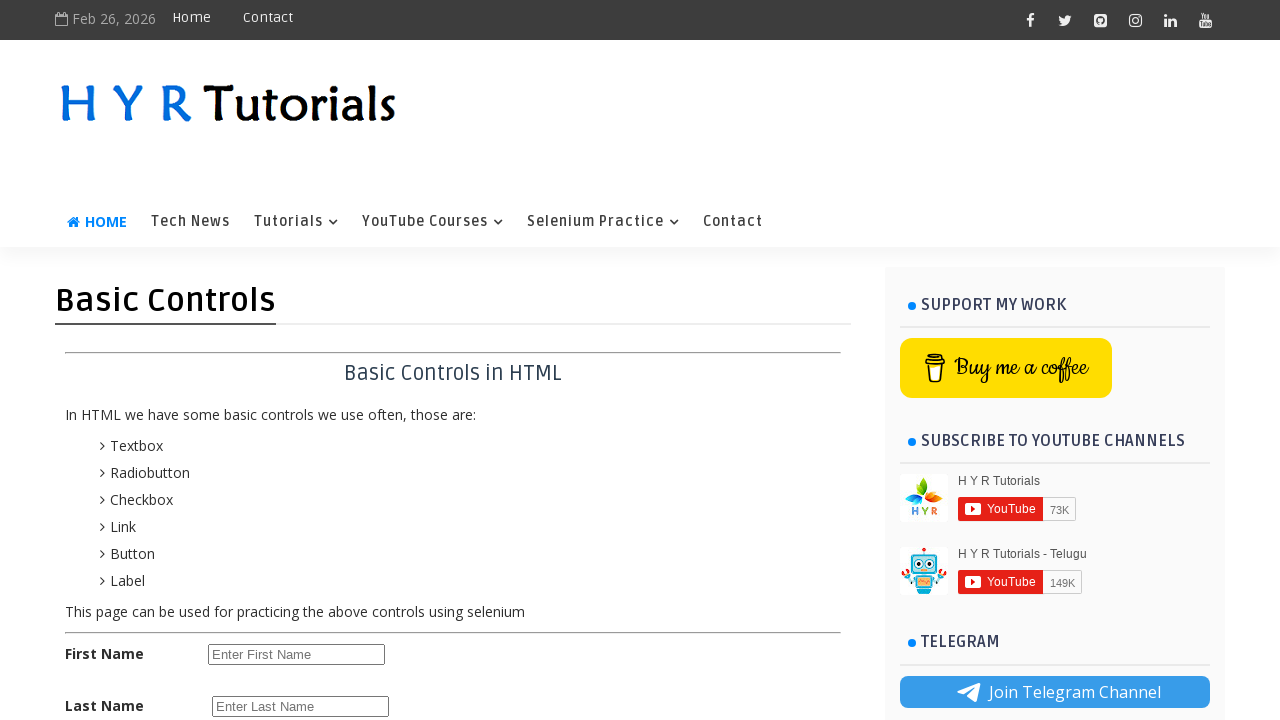

Scrolled down 450px to view form elements
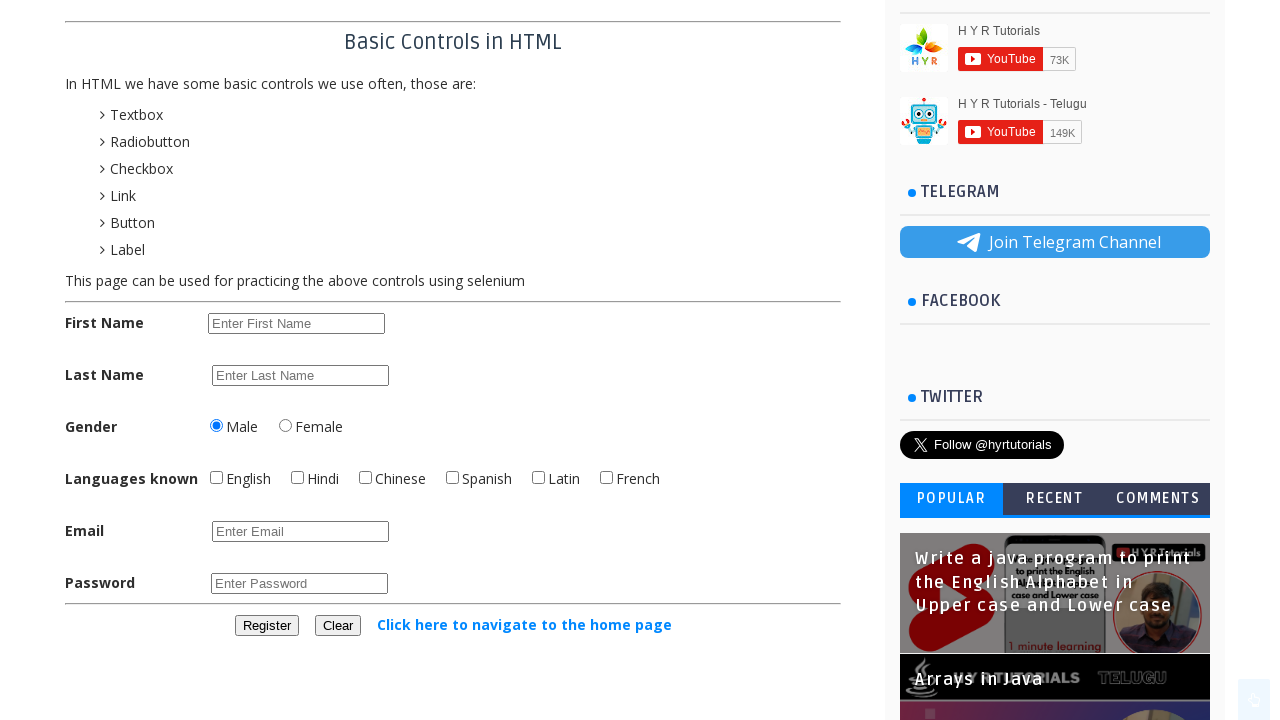

Filled first name field with 'Anuradha' on #firstName
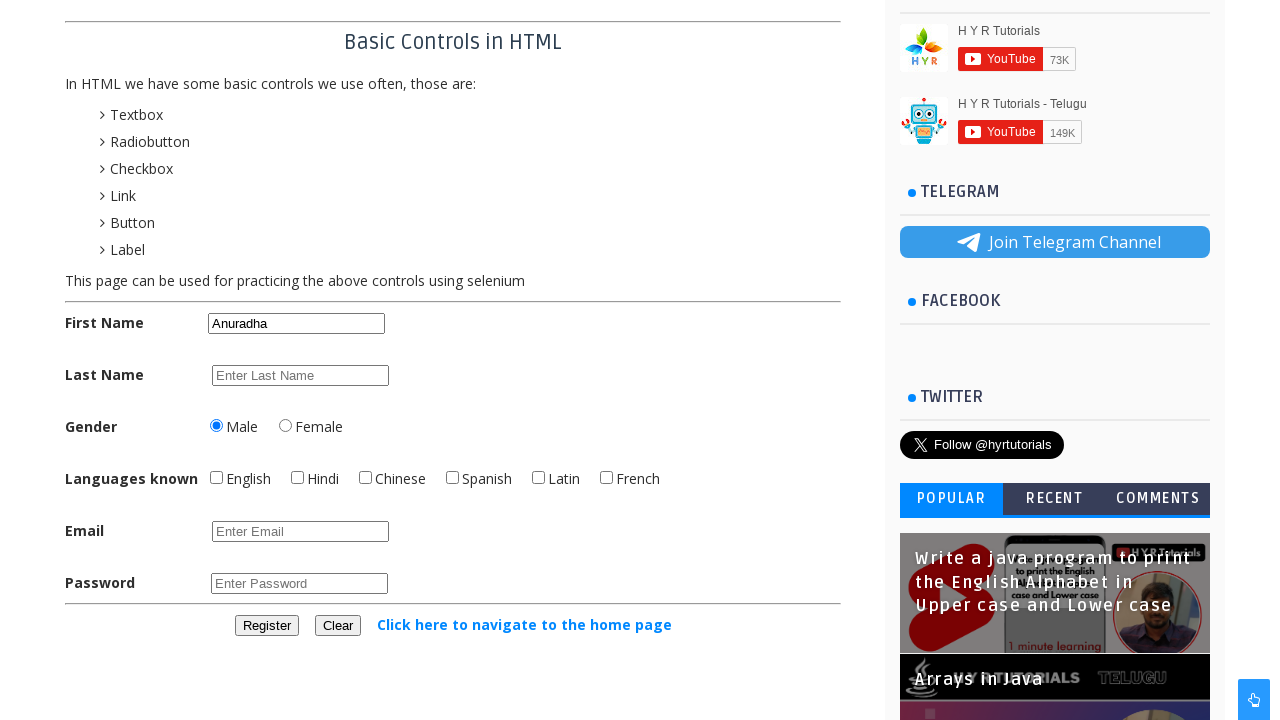

Filled last name field with 'Sejul' on #lastName
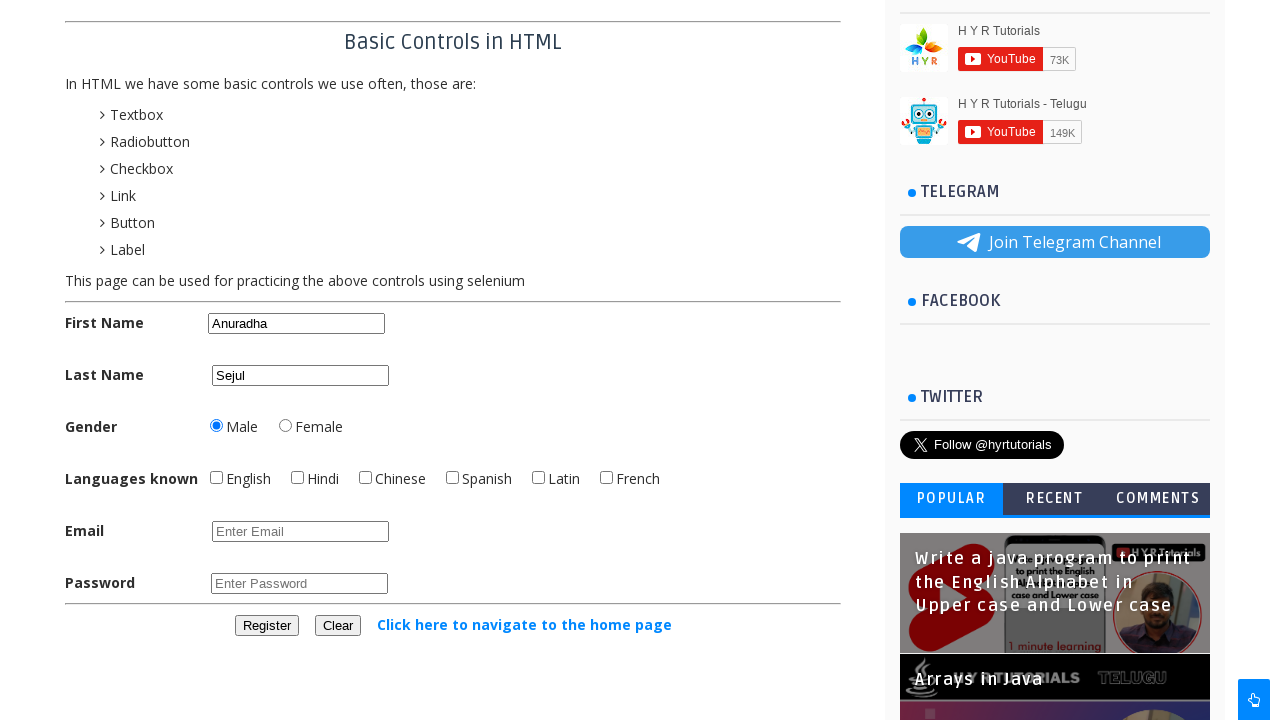

Selected female radio button at (286, 426) on #femalerb
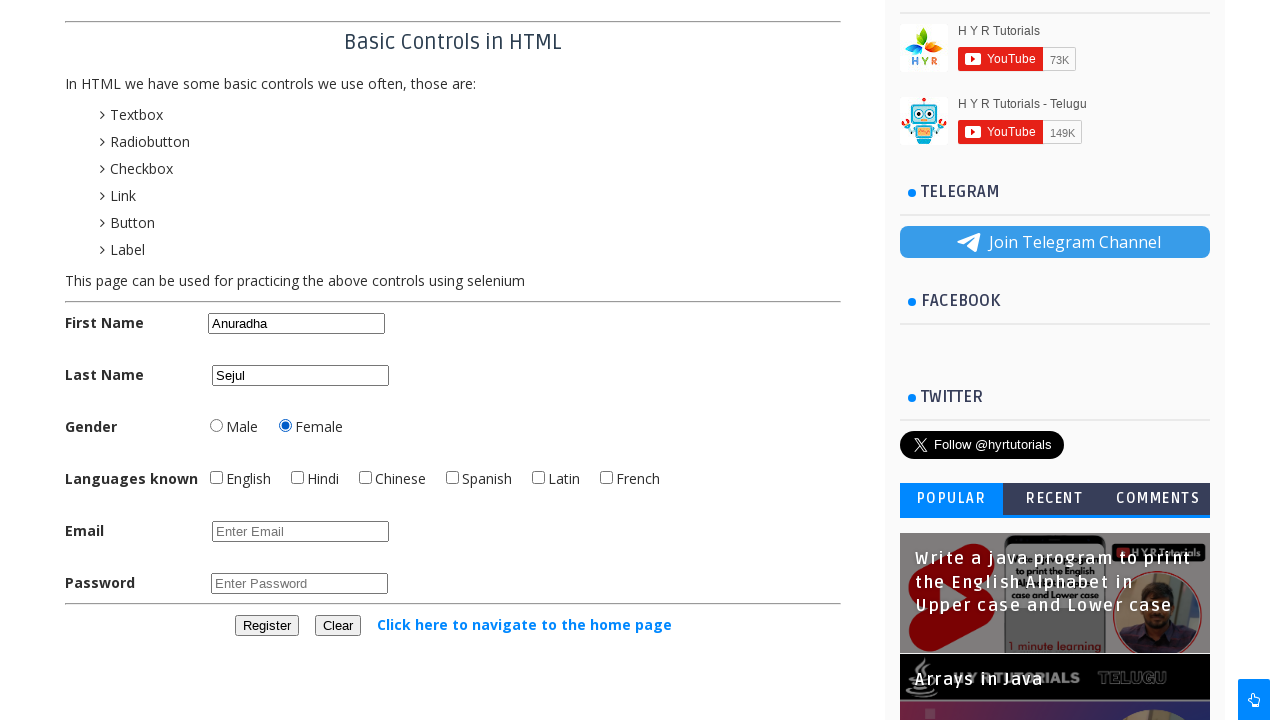

Checked English language checkbox at (216, 478) on #englishchbx
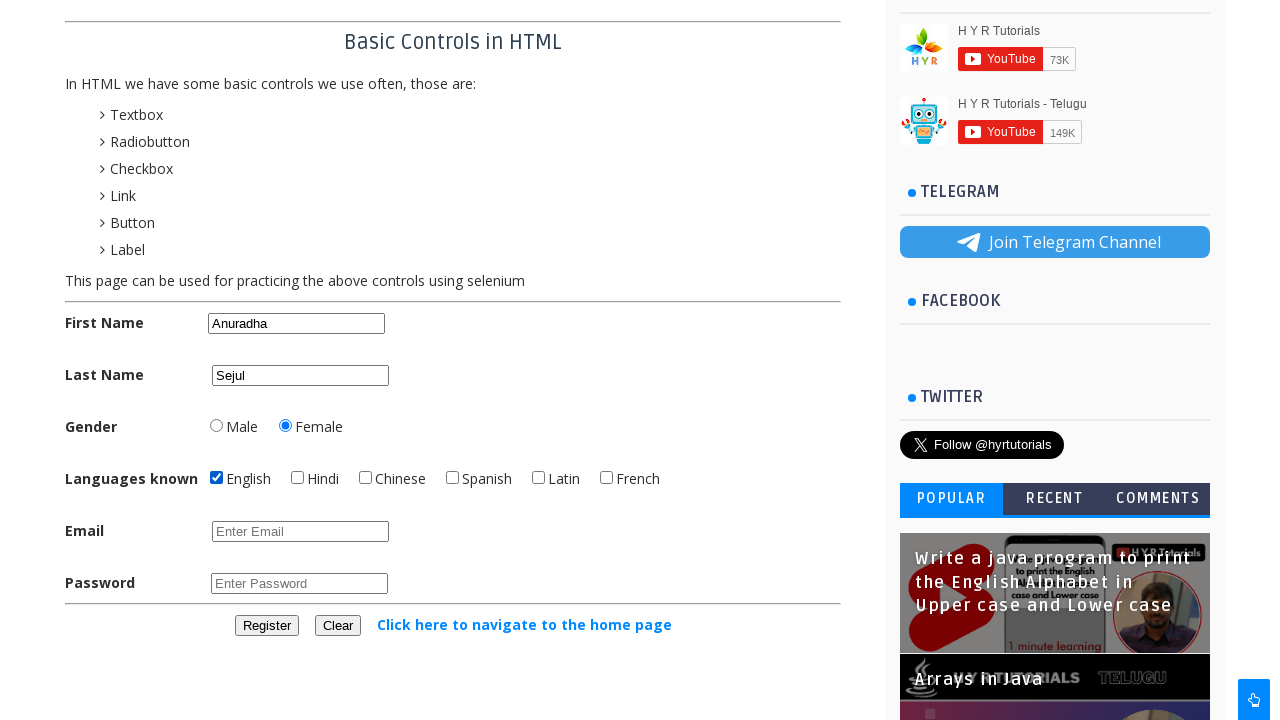

Checked Hindi language checkbox at (298, 478) on #hindichbx
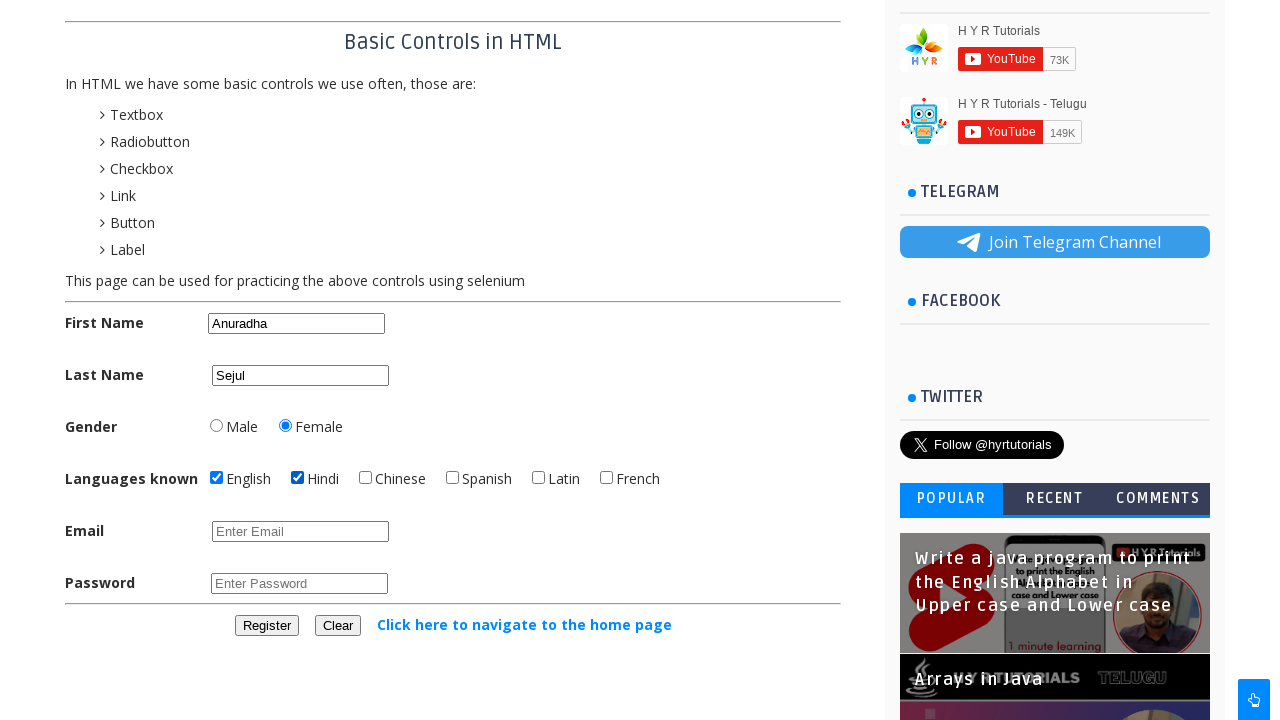

Checked Spanish language checkbox at (452, 478) on #spanishchbx
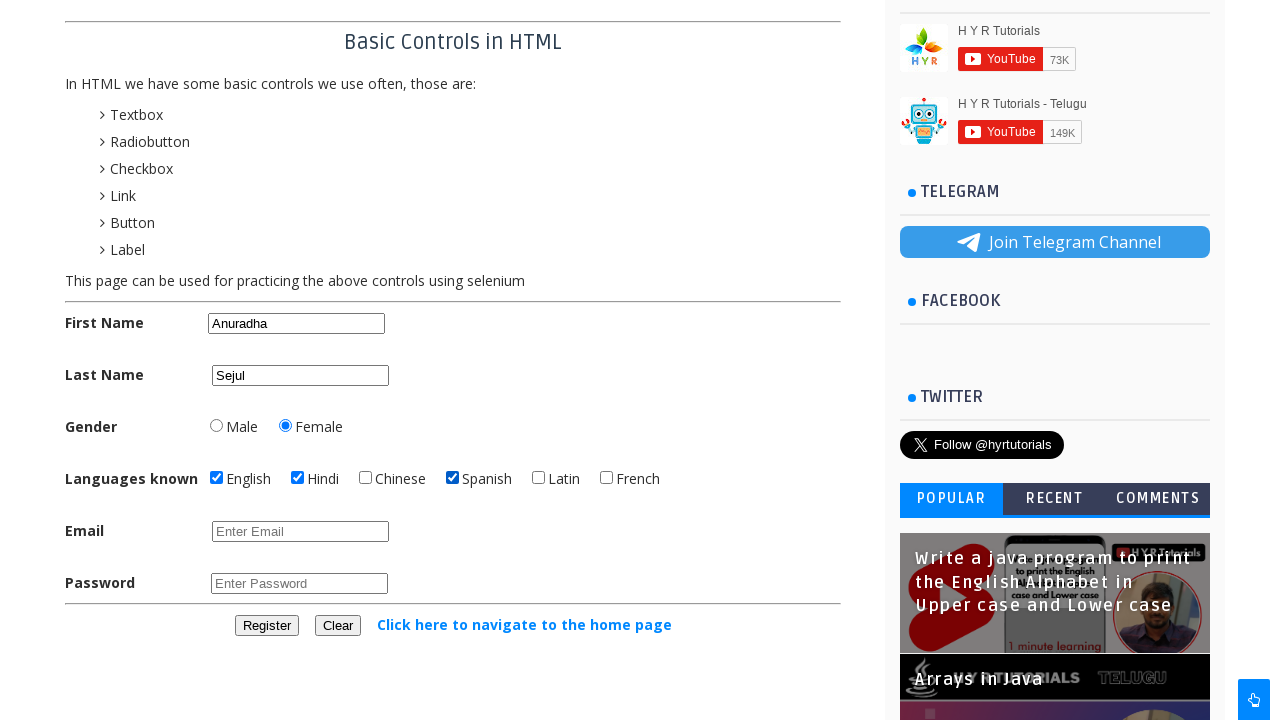

Checked French language checkbox at (606, 478) on #frenchchbx
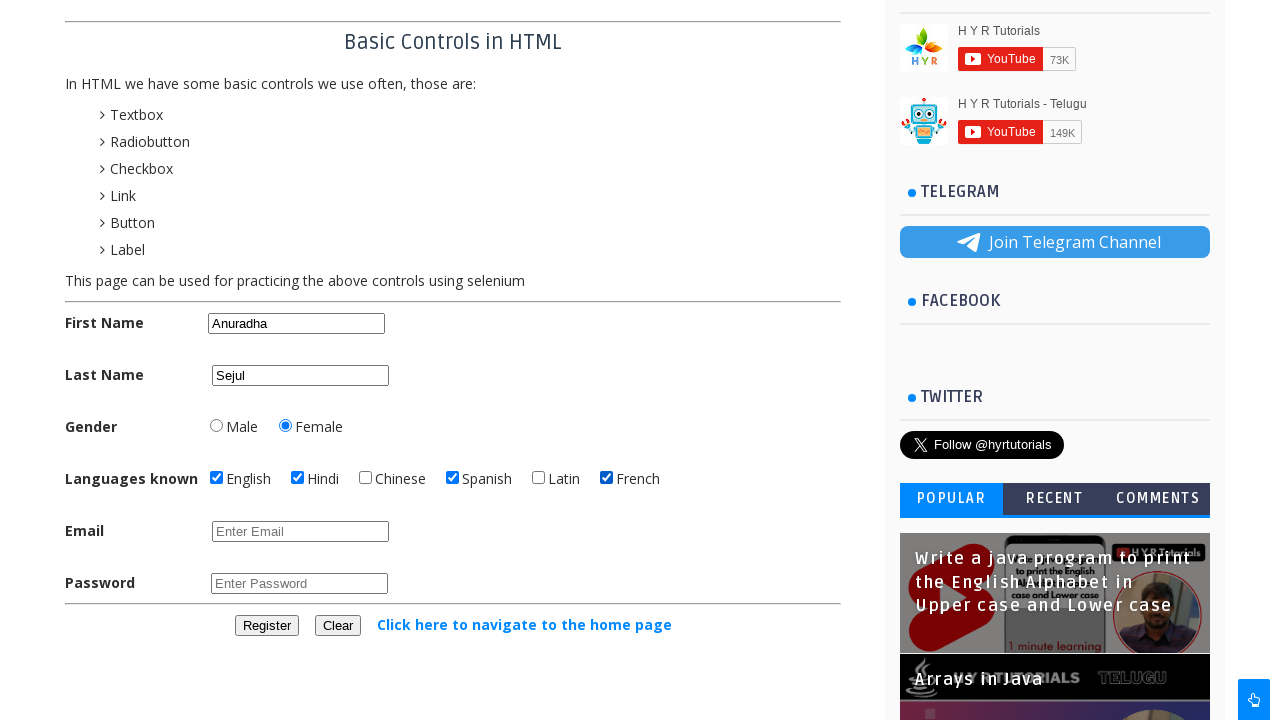

Filled email field with 'anuradha.sejul@gmail.com' on #email
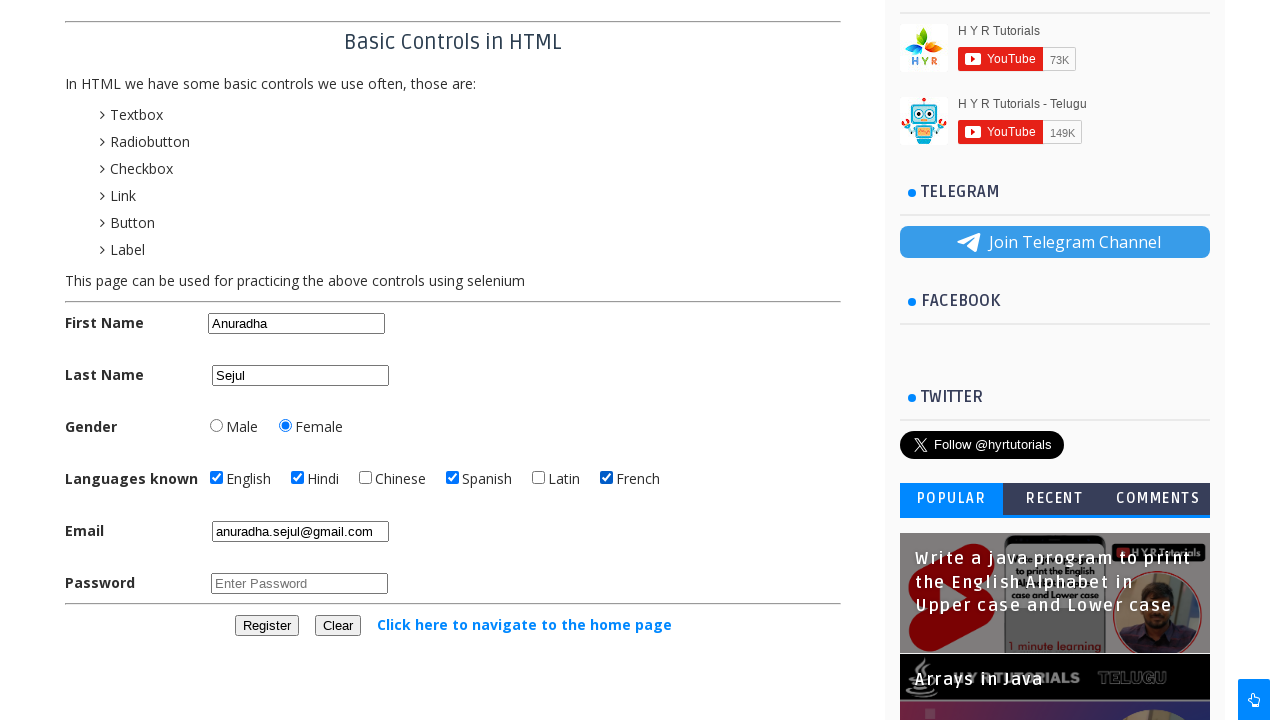

Filled password field with 'anuradha@321' on #password
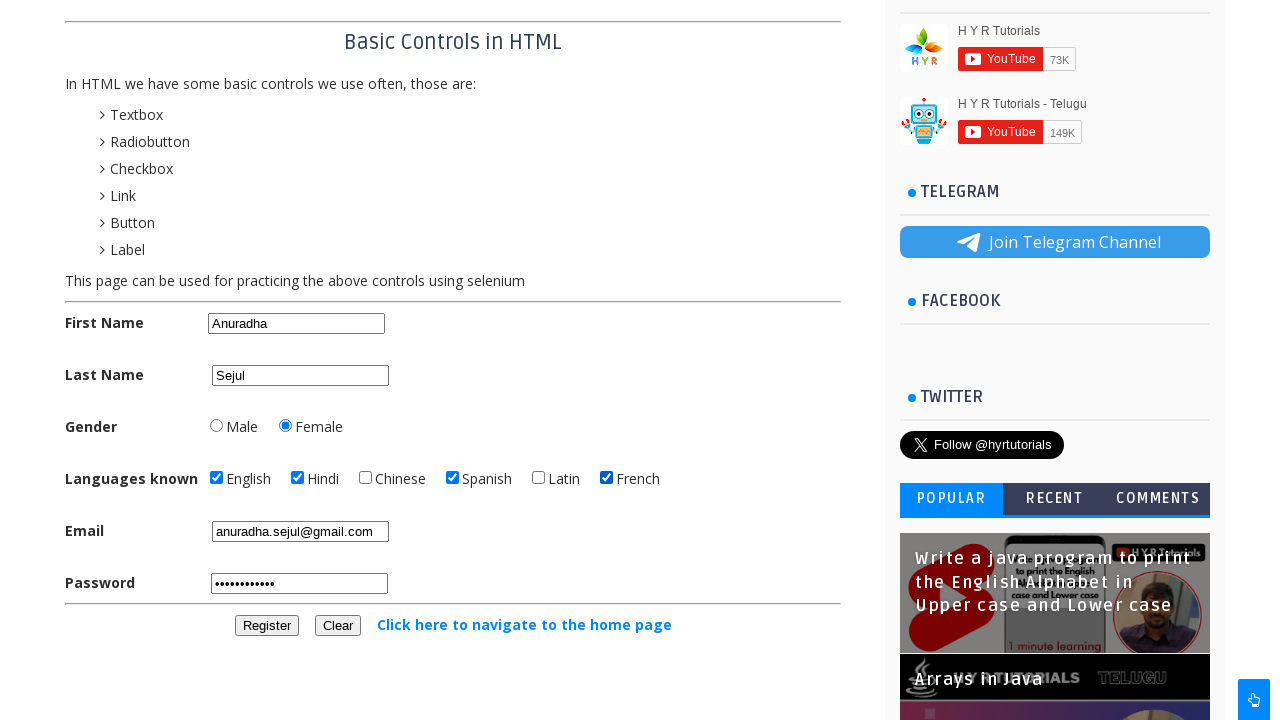

Clicked Register button to submit the form at (266, 626) on button:has-text('Register')
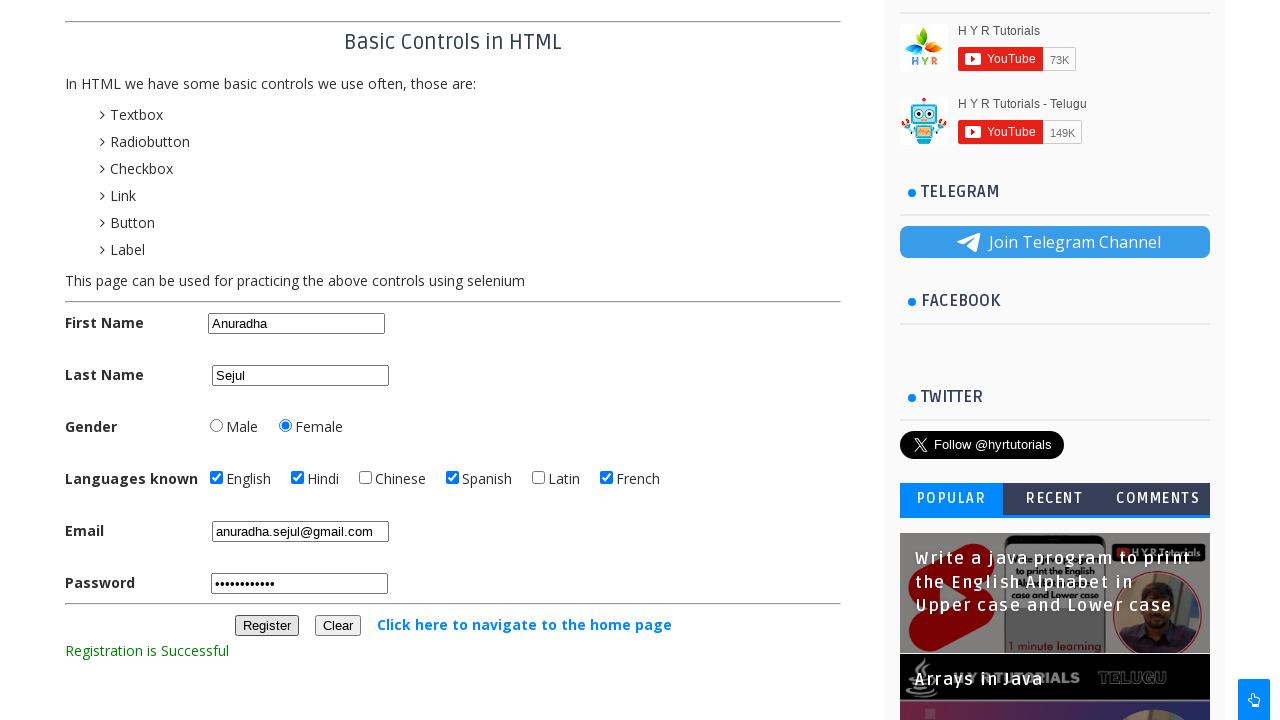

Clicked Clear button at (338, 626) on button[id*='clear']
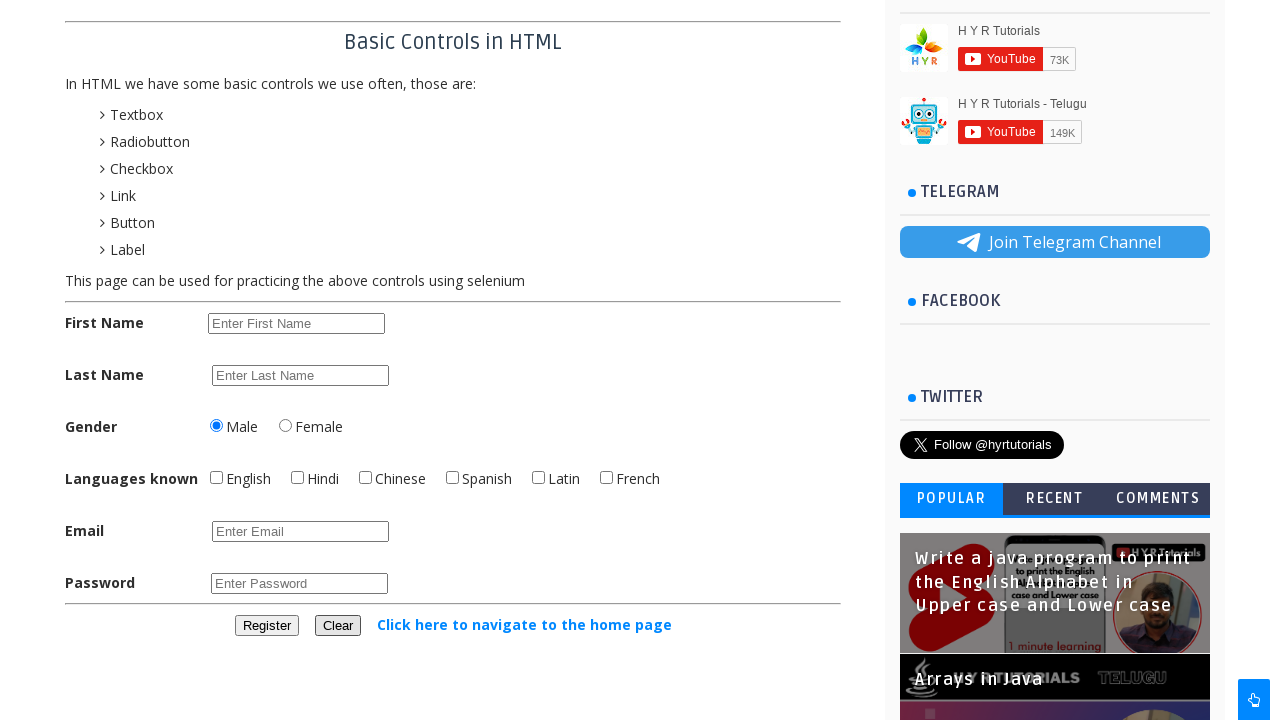

Clicked navigate home link at (524, 624) on #navigateHome
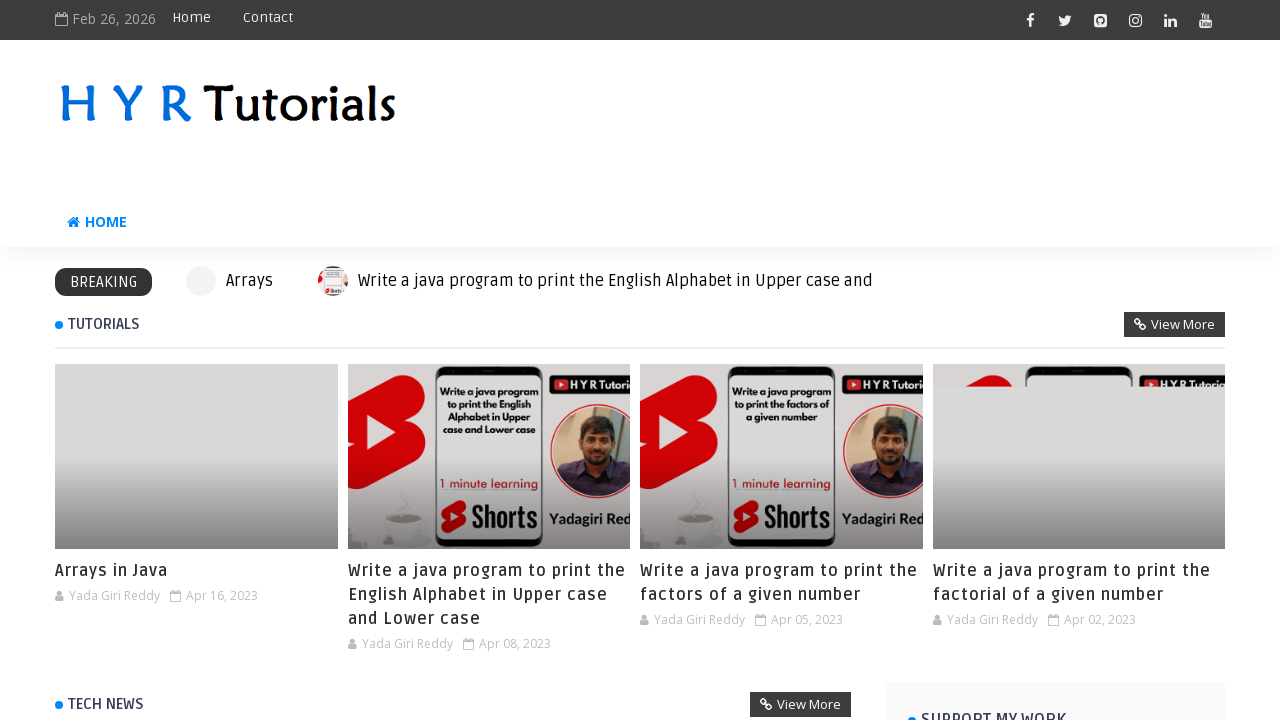

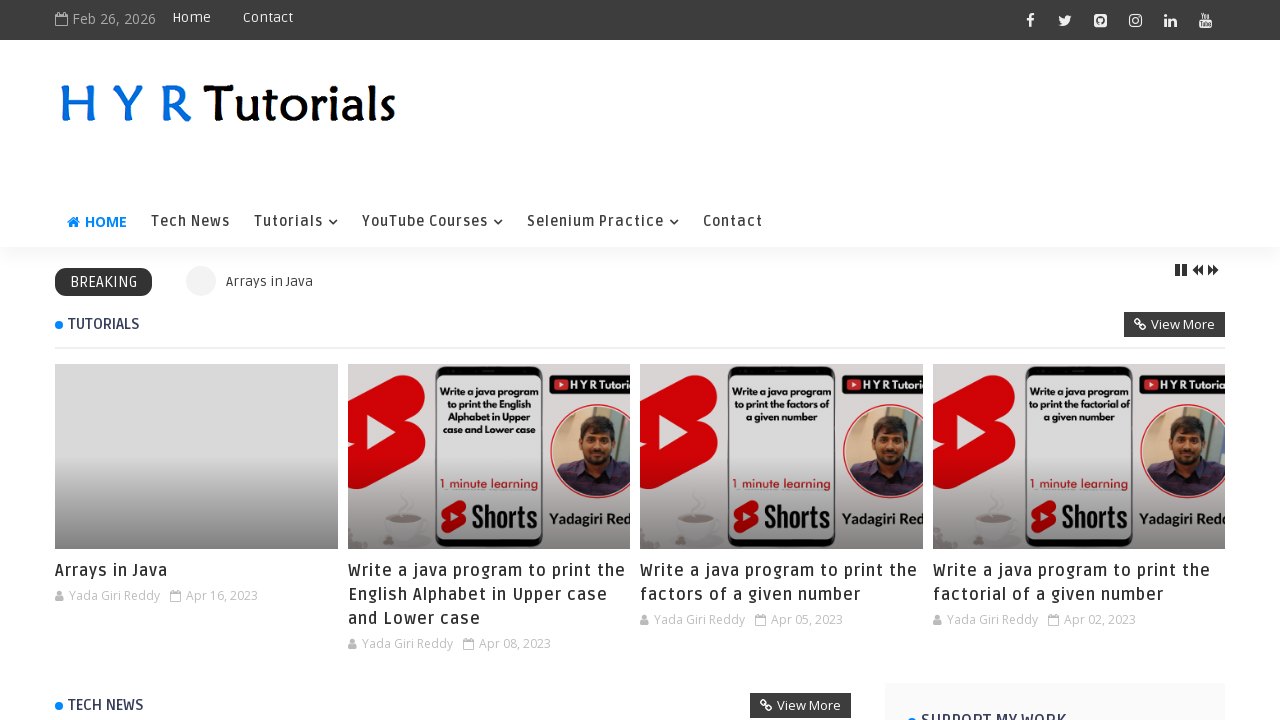